Tests status code 200 link by clicking it and verifying the page content

Starting URL: https://the-internet.herokuapp.com/status_codes

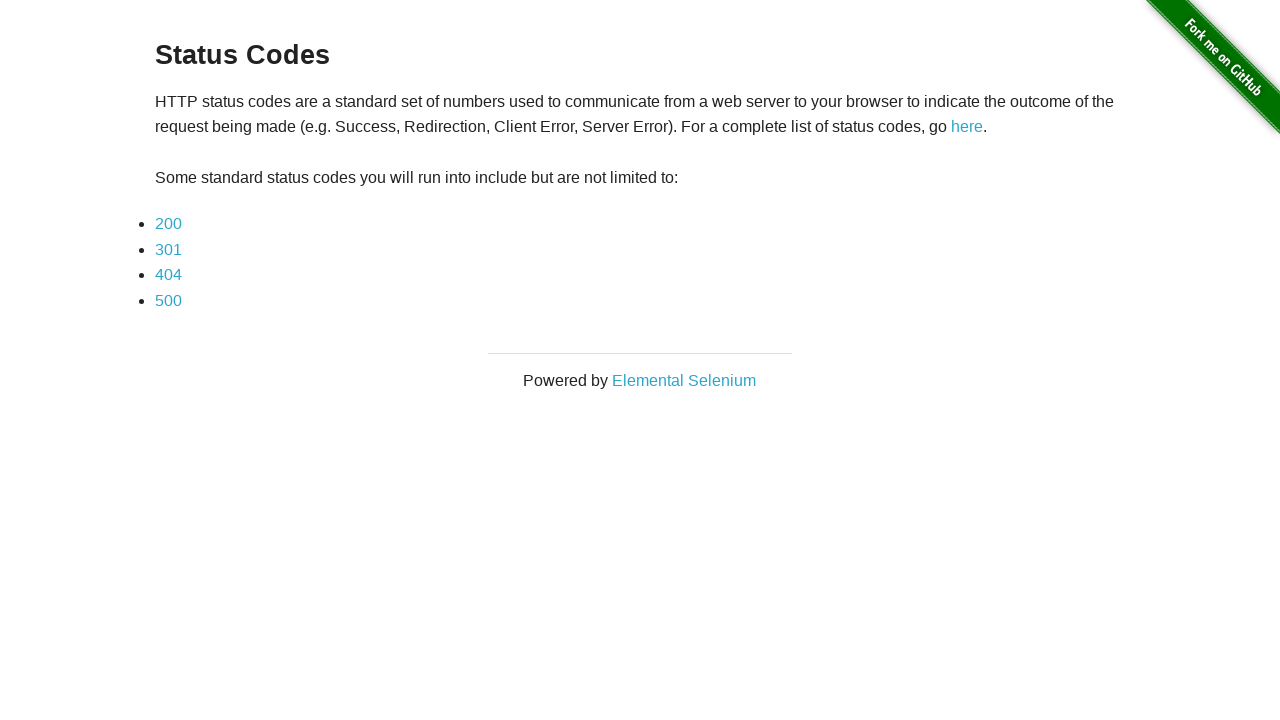

Clicked on 200 status code link at (168, 224) on a[href*='200']
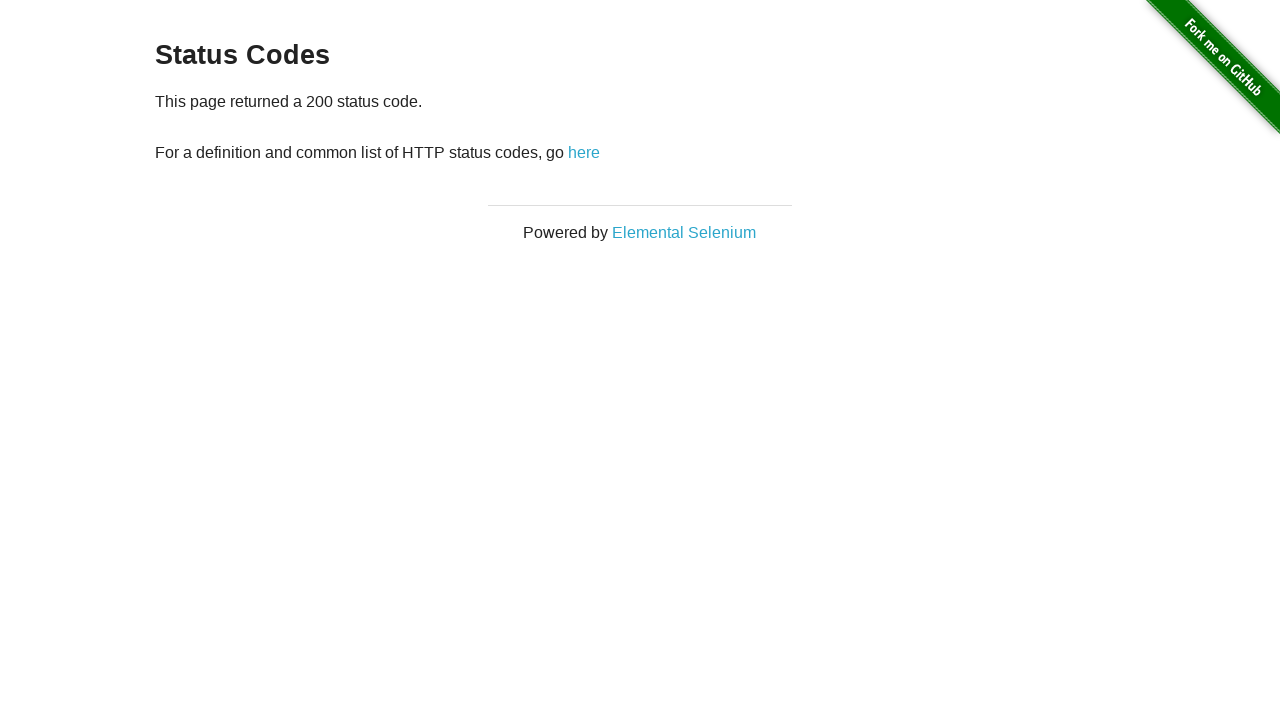

Retrieved status text from page
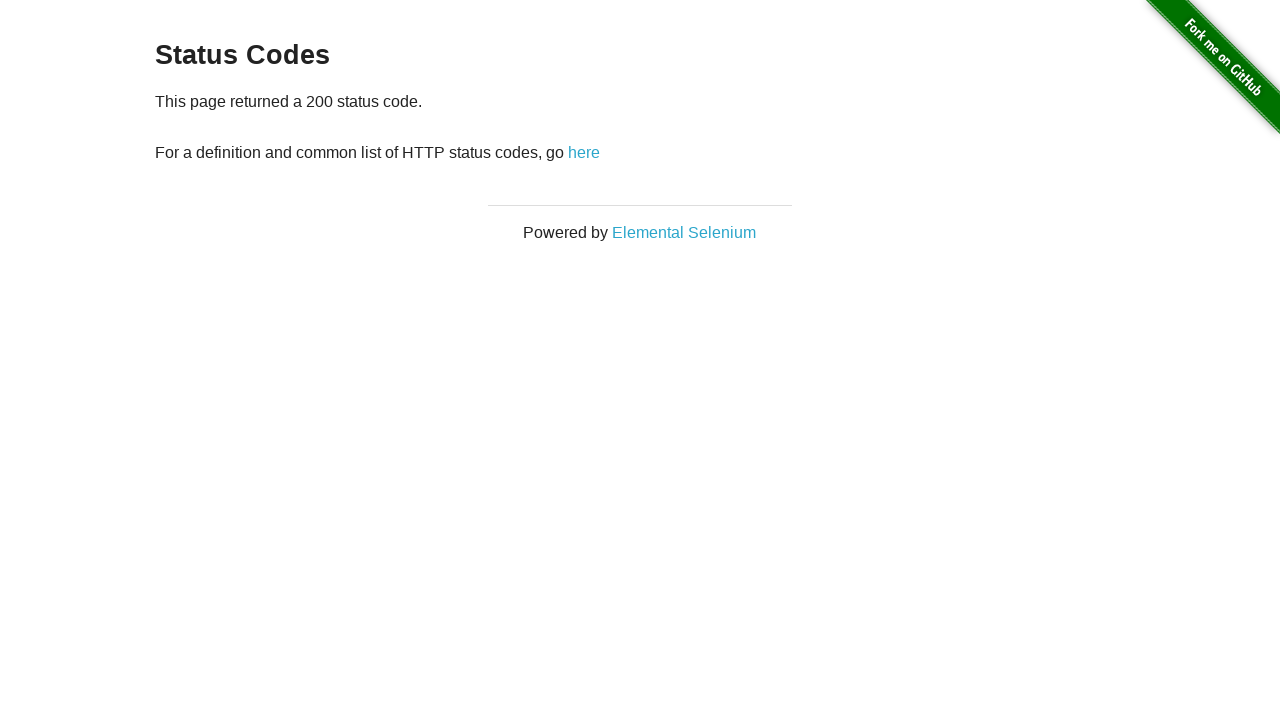

Navigated back to status codes page
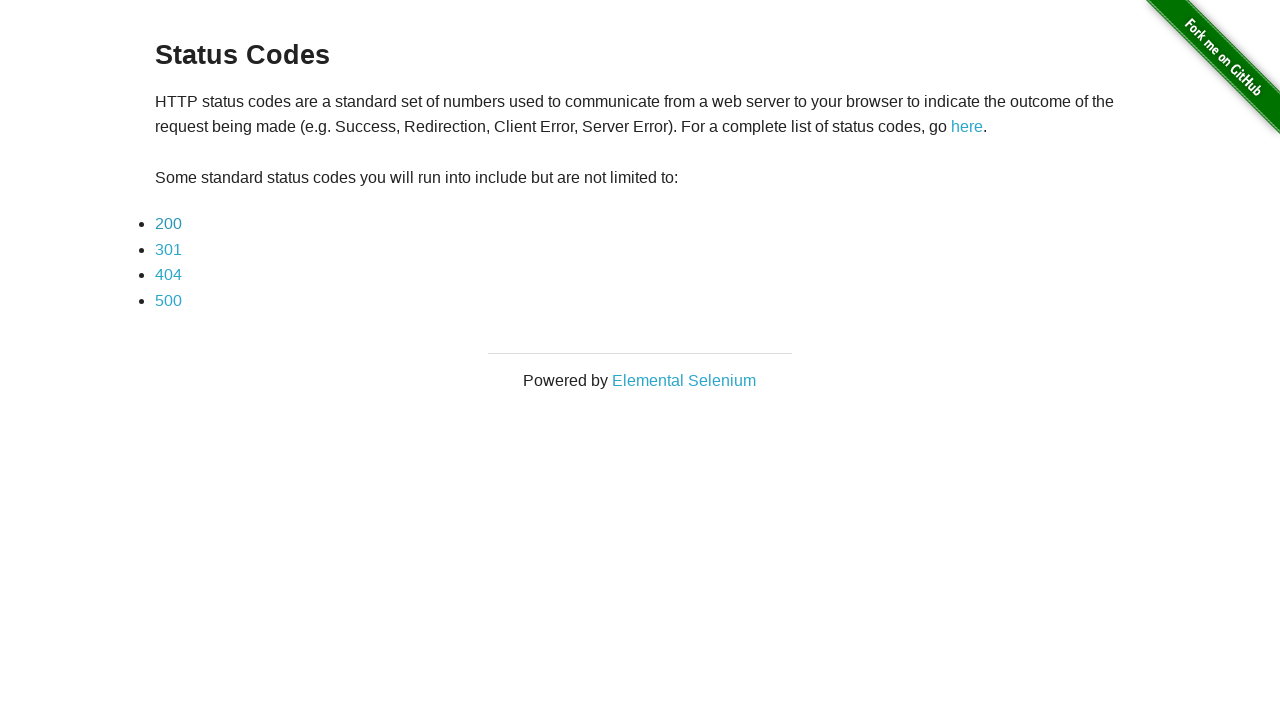

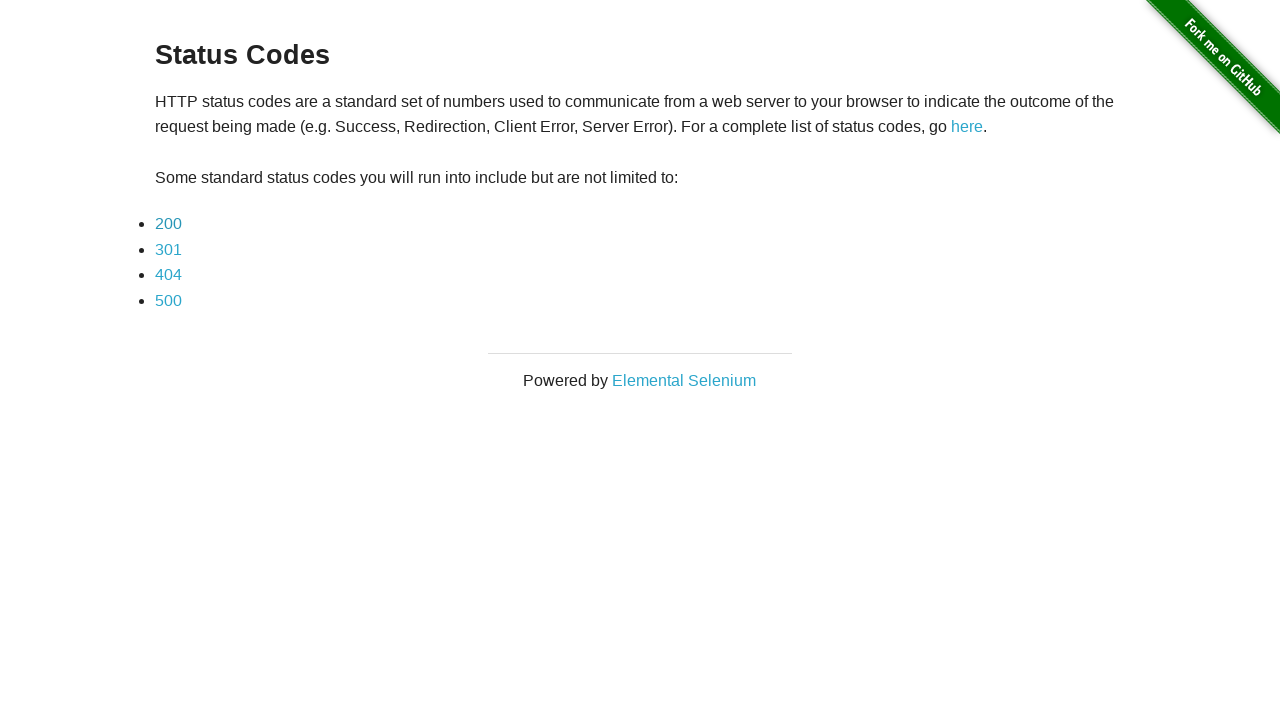